Navigates to the DemoQA text box demo page and waits for it to load.

Starting URL: https://demoqa.com/text-box

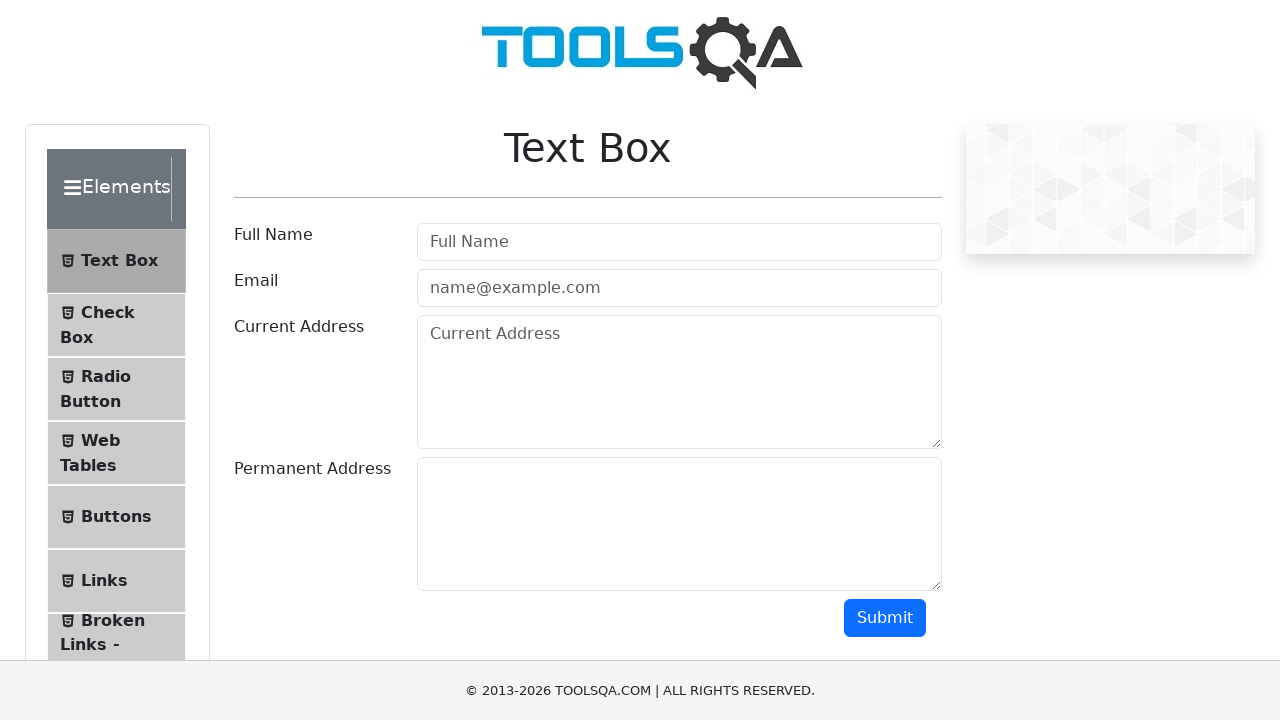

Navigated to DemoQA text box demo page
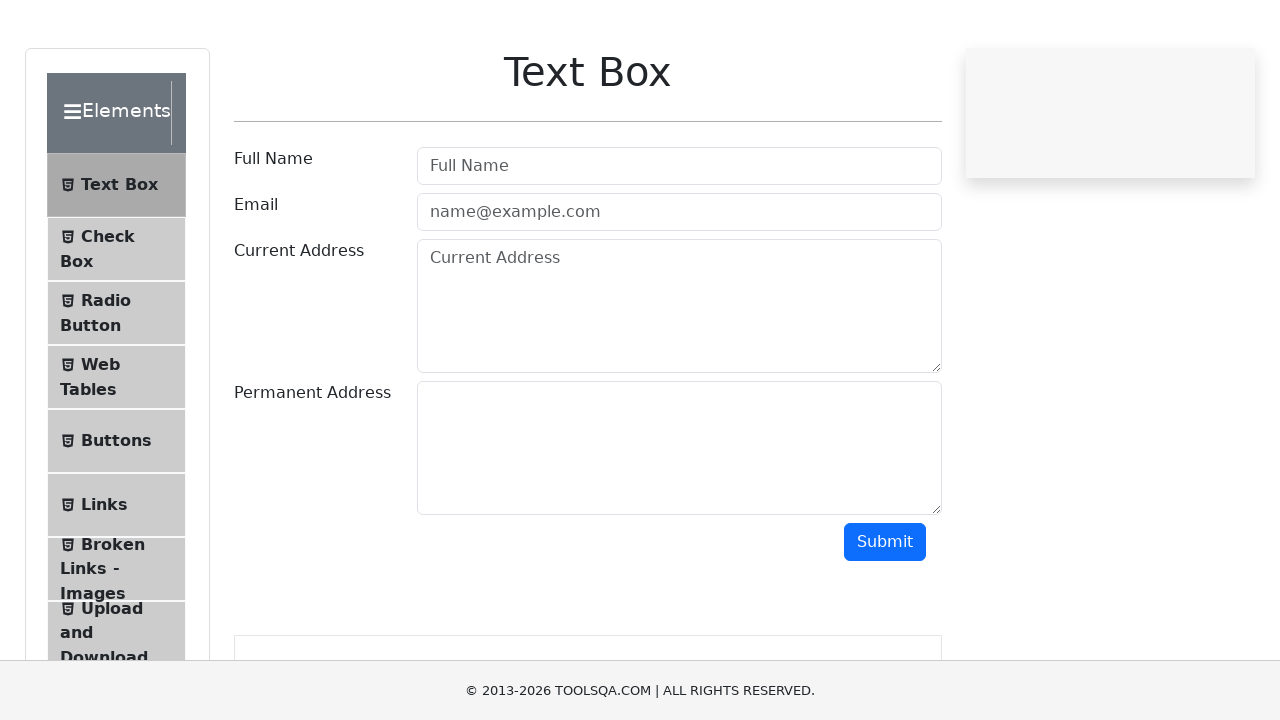

Text box form loaded and userName input field is visible
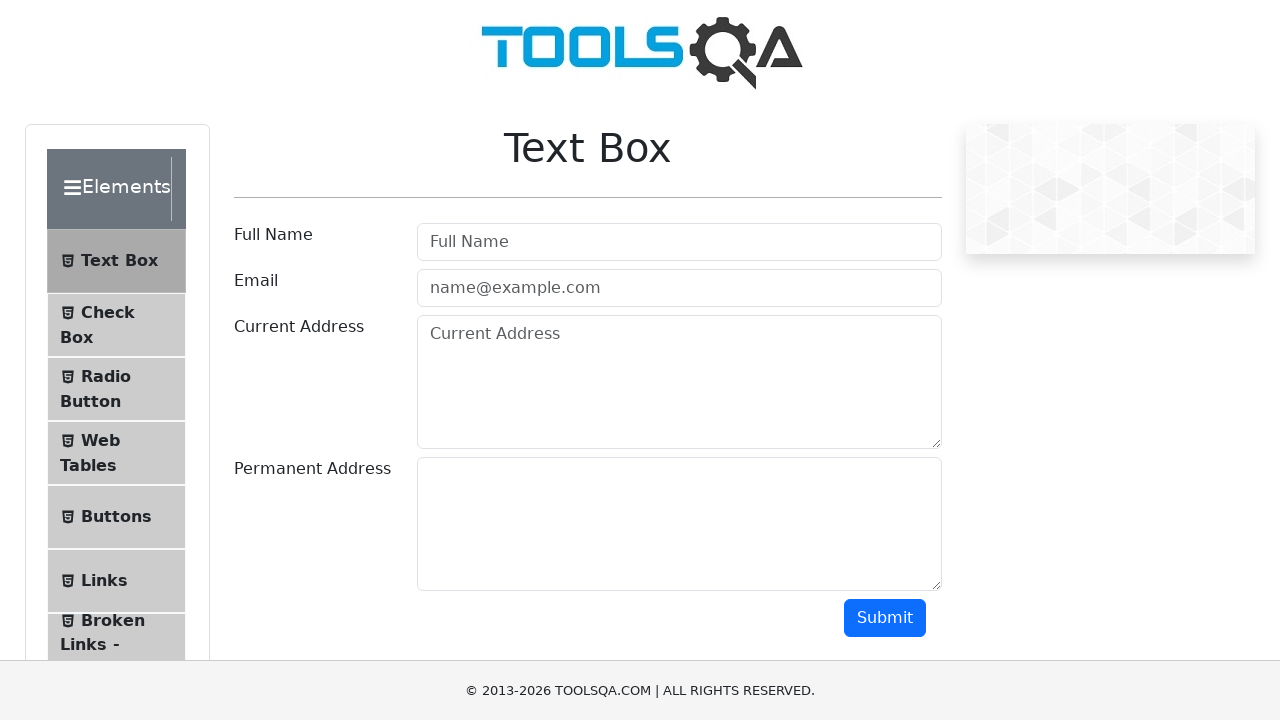

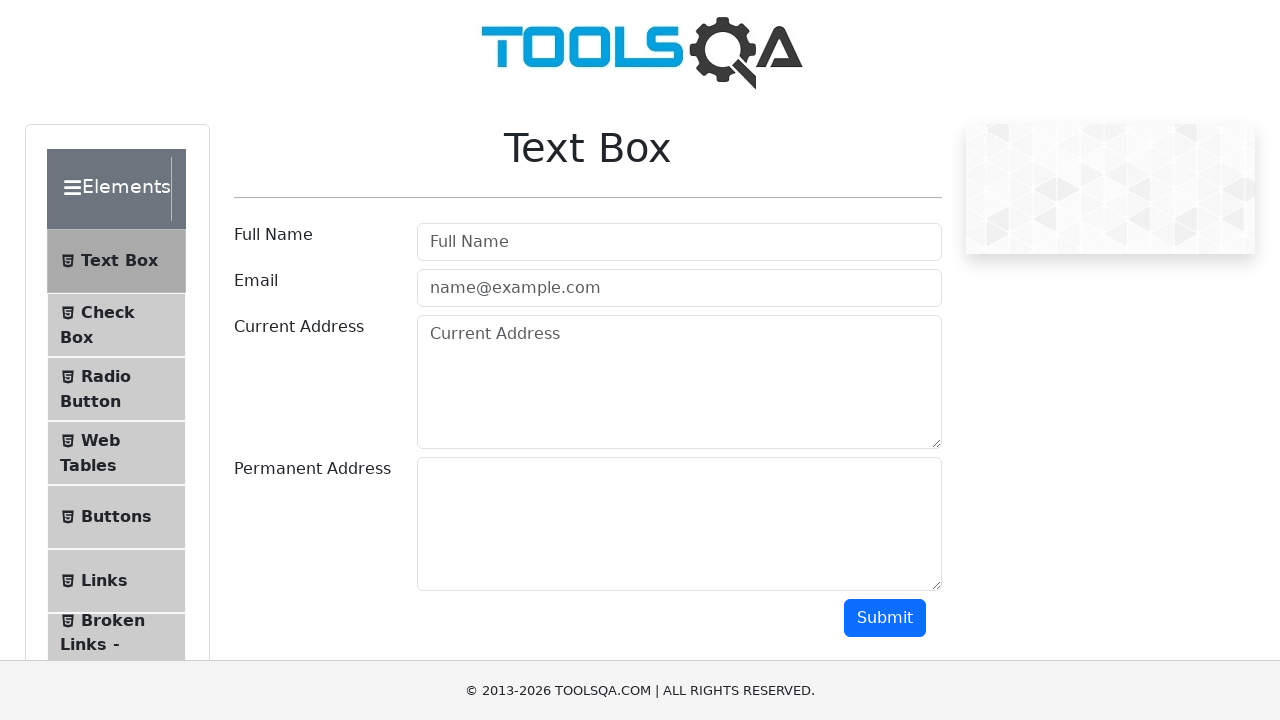